Tests employee registration form by filling in personal details (name, country, interests), contact information (phone, email), and job designation across multiple form pages.

Starting URL: https://sajithatharaka.github.io/employee_registration/default/basic_details.html

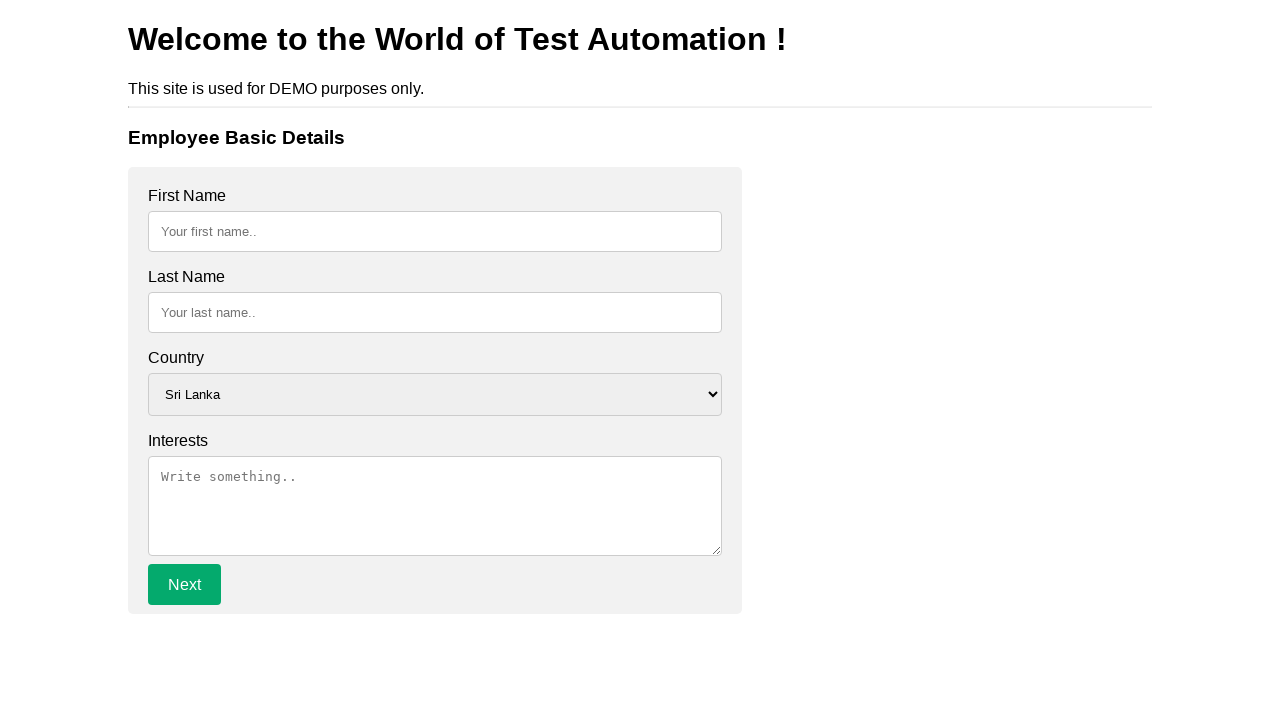

Filled first name field with 'Marcus' on #fname
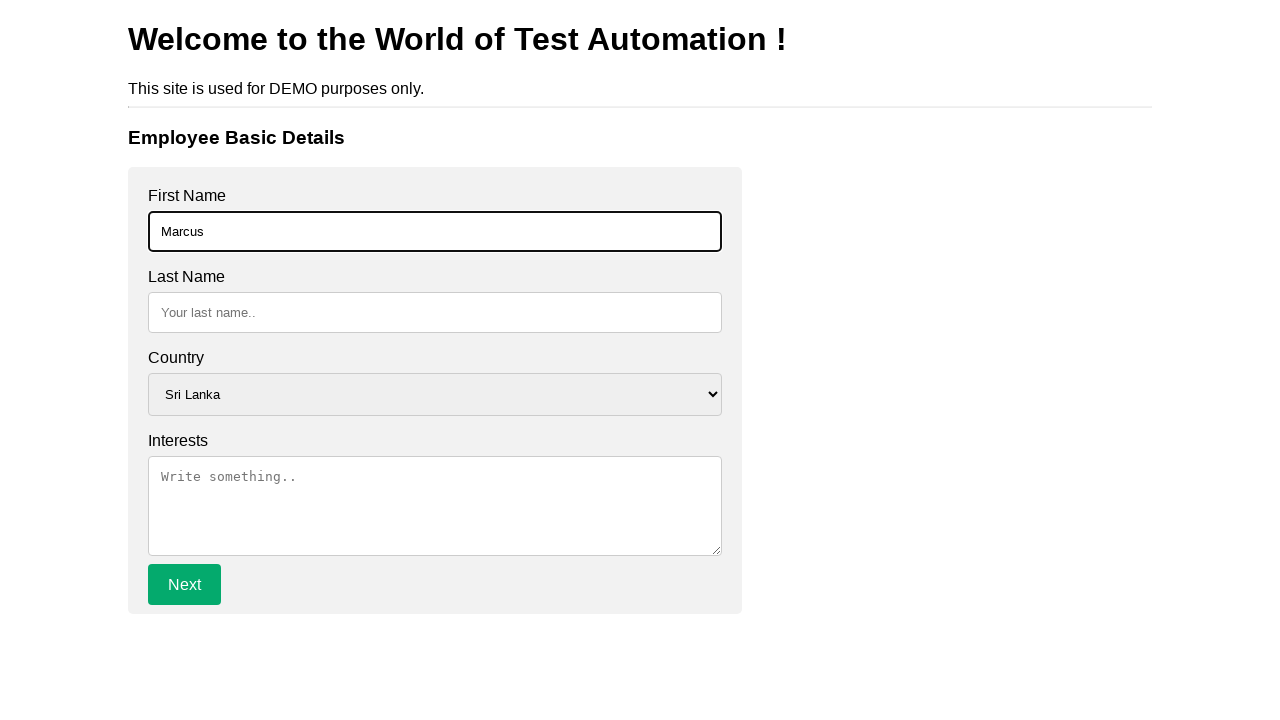

Filled last name field with 'Johnson' on #lname
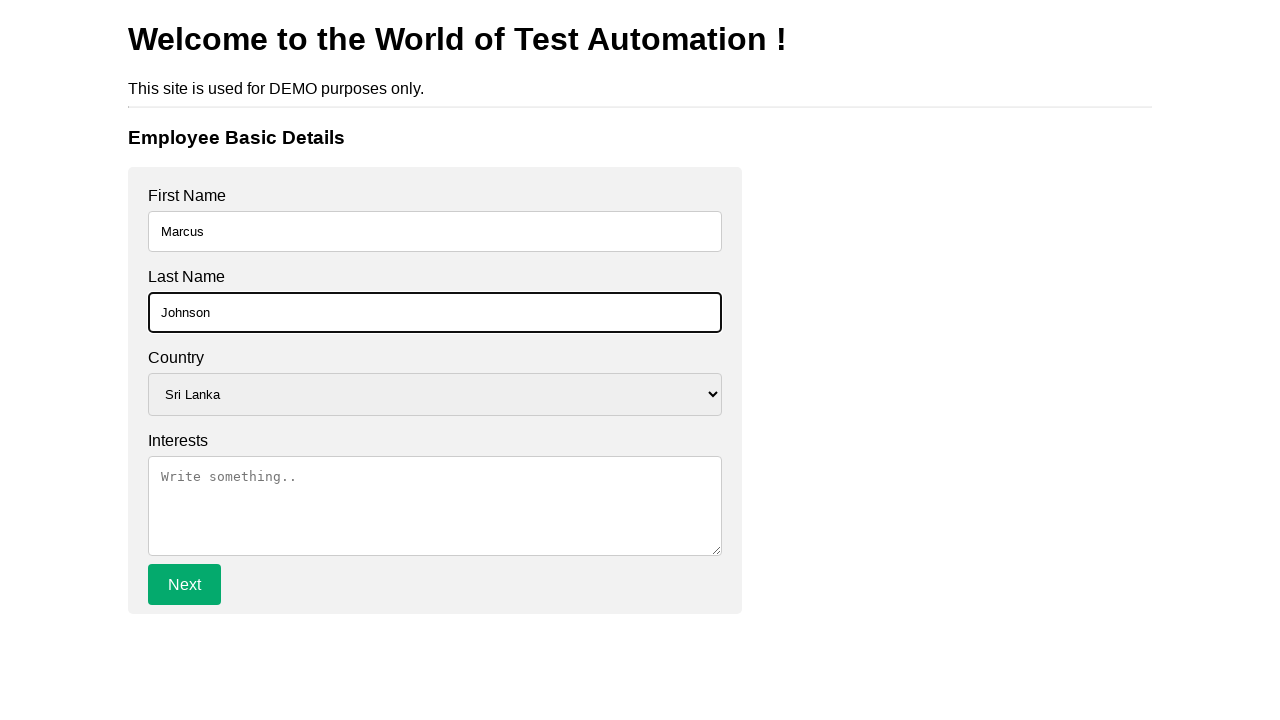

Selected country from dropdown (index 1) on #country
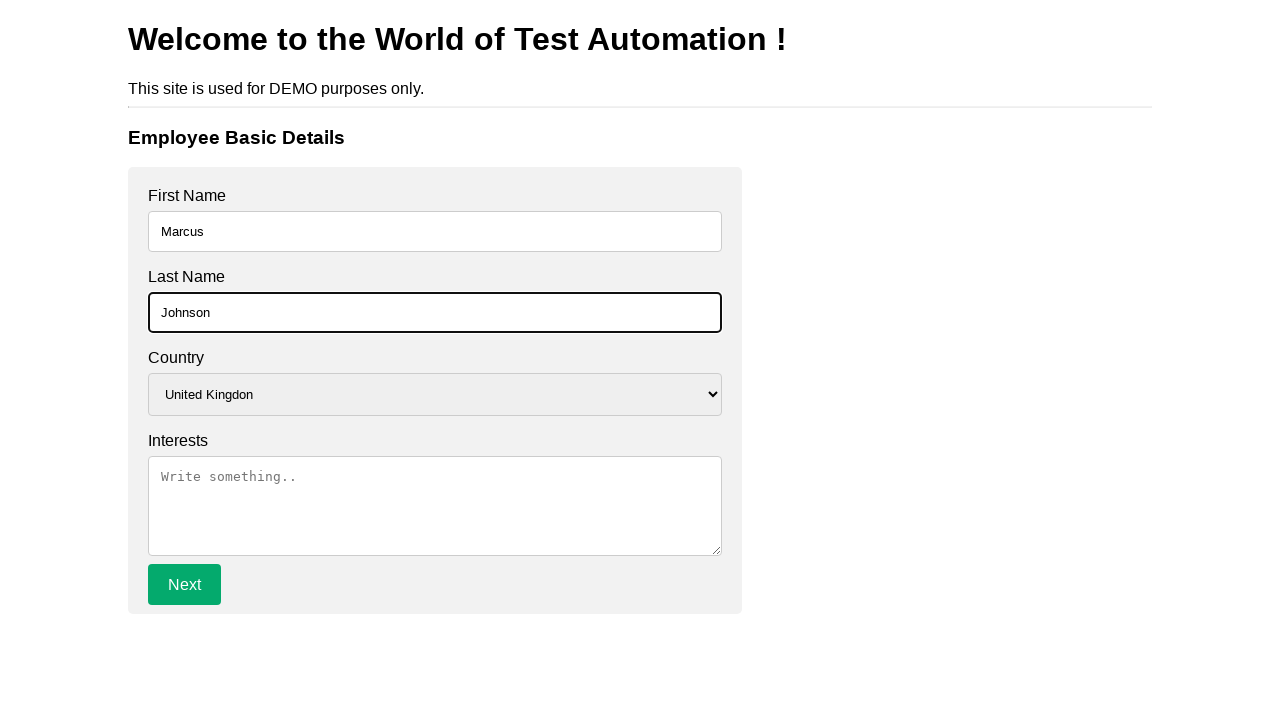

Filled interests field with 'technology' on #interest
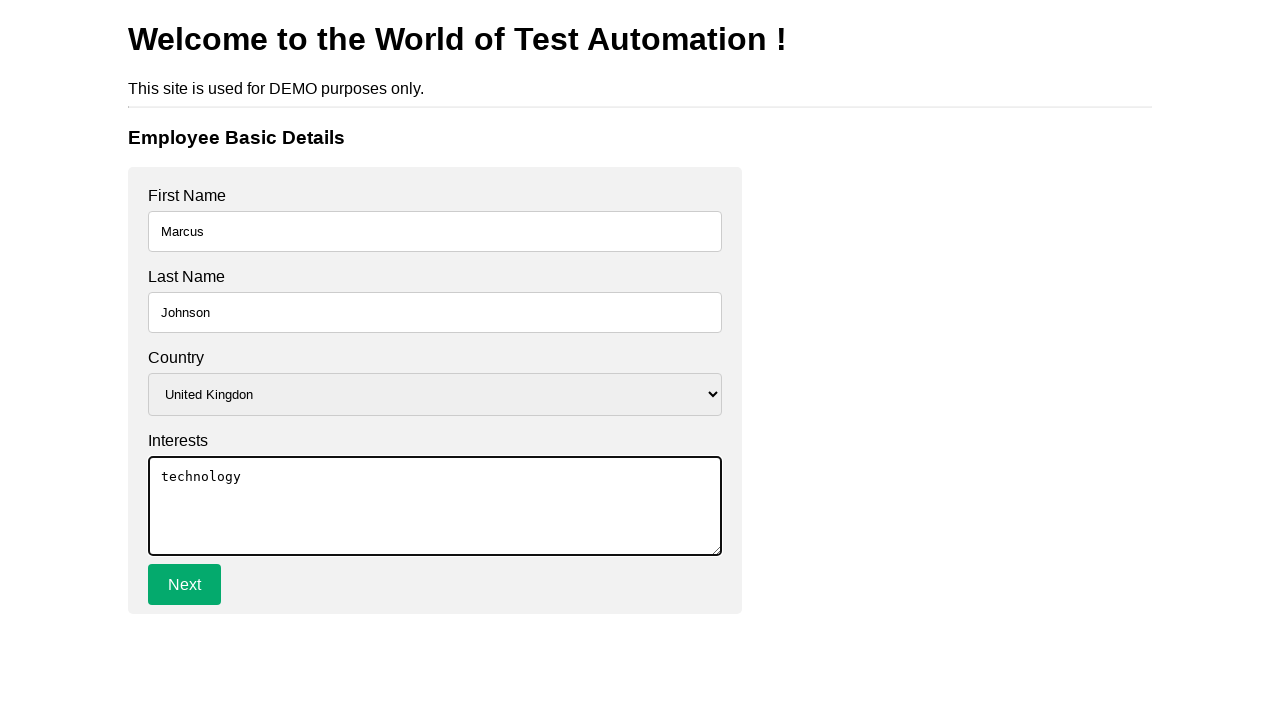

Clicked Next button to proceed to contact details page at (184, 585) on xpath=//a[text()='Next']
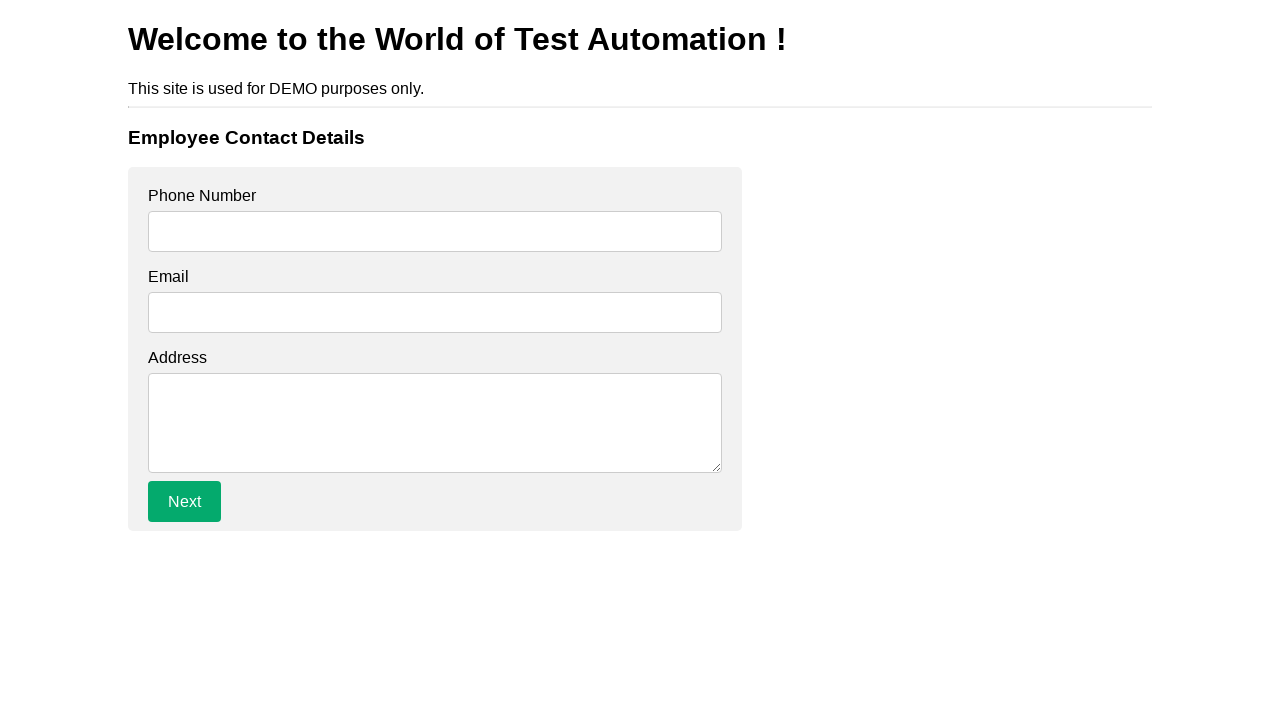

Filled phone number field with '847' on #phone
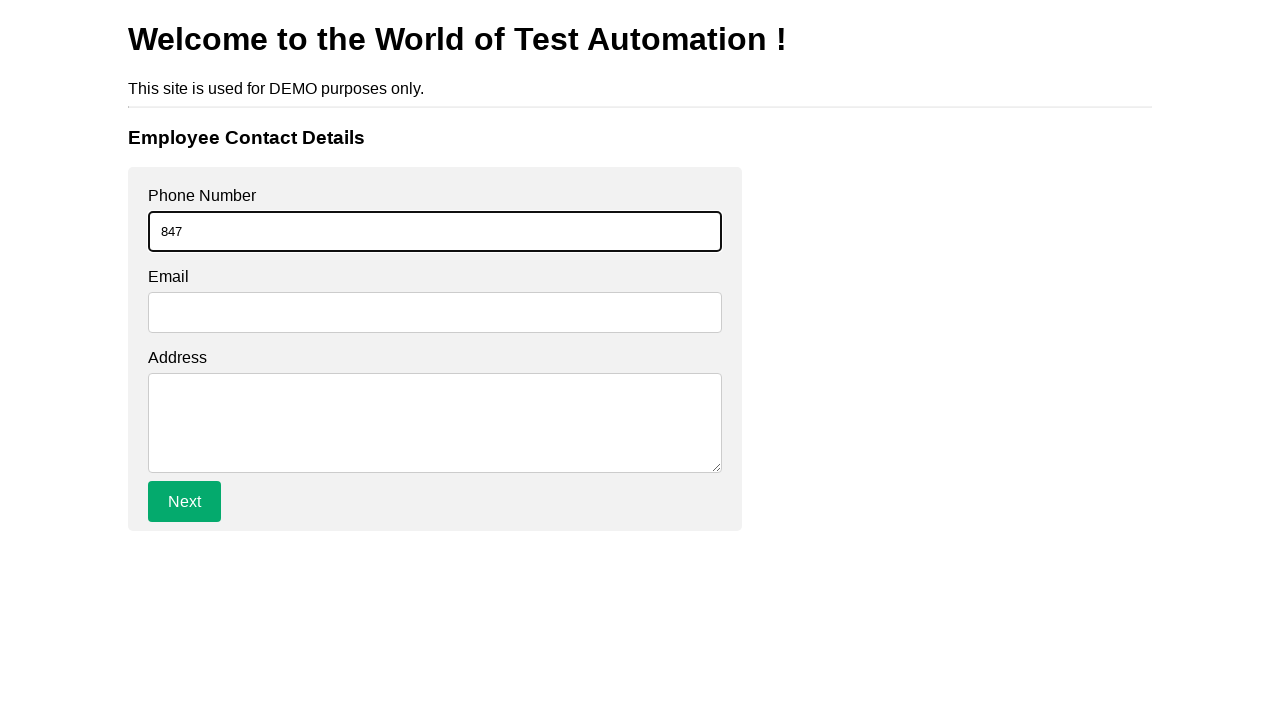

Filled email field with 'marcus.johnson@testmail.com' on #email
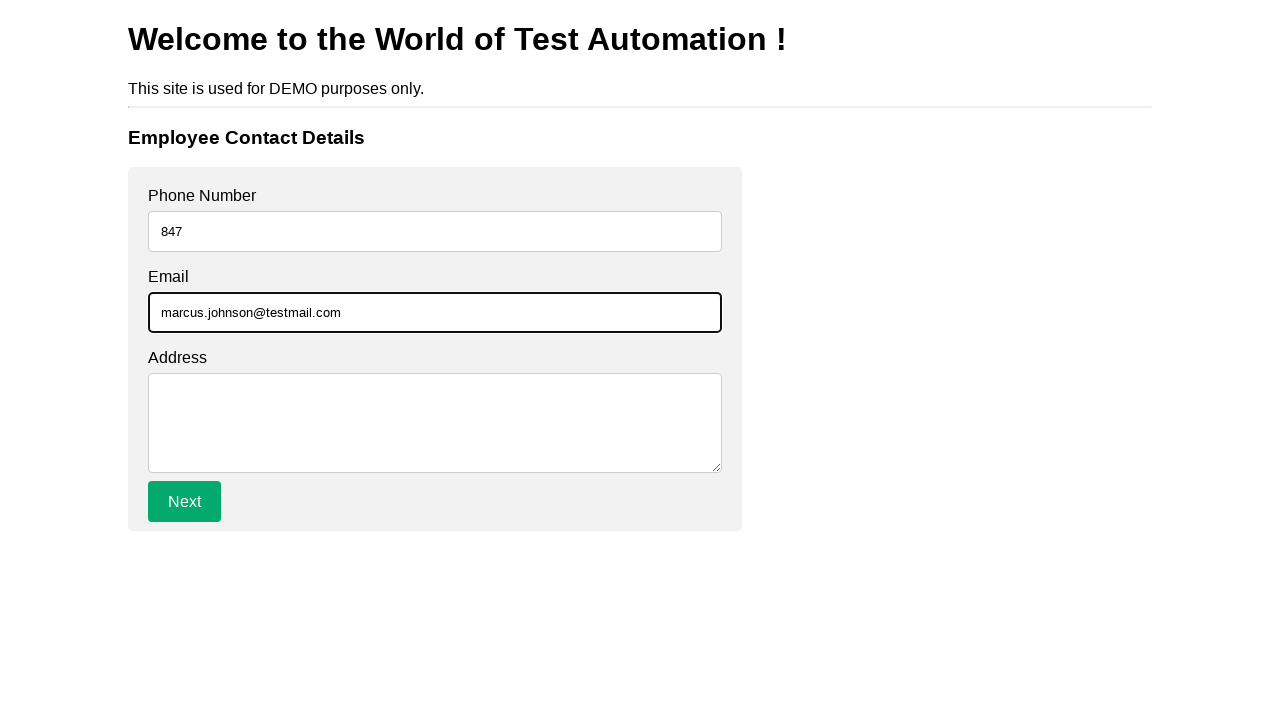

Clicked Next button to proceed to job details page at (184, 502) on xpath=//a[text()='Next']
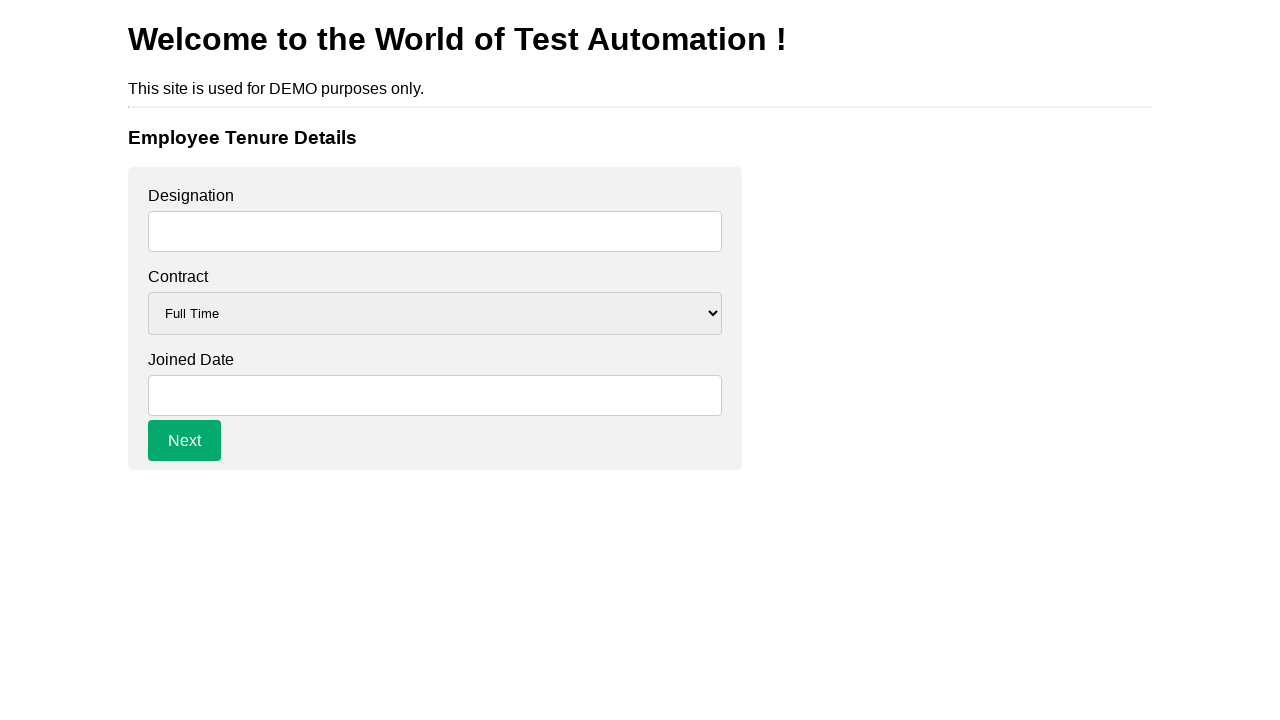

Filled designation field with 'Software Engineer' on #designation
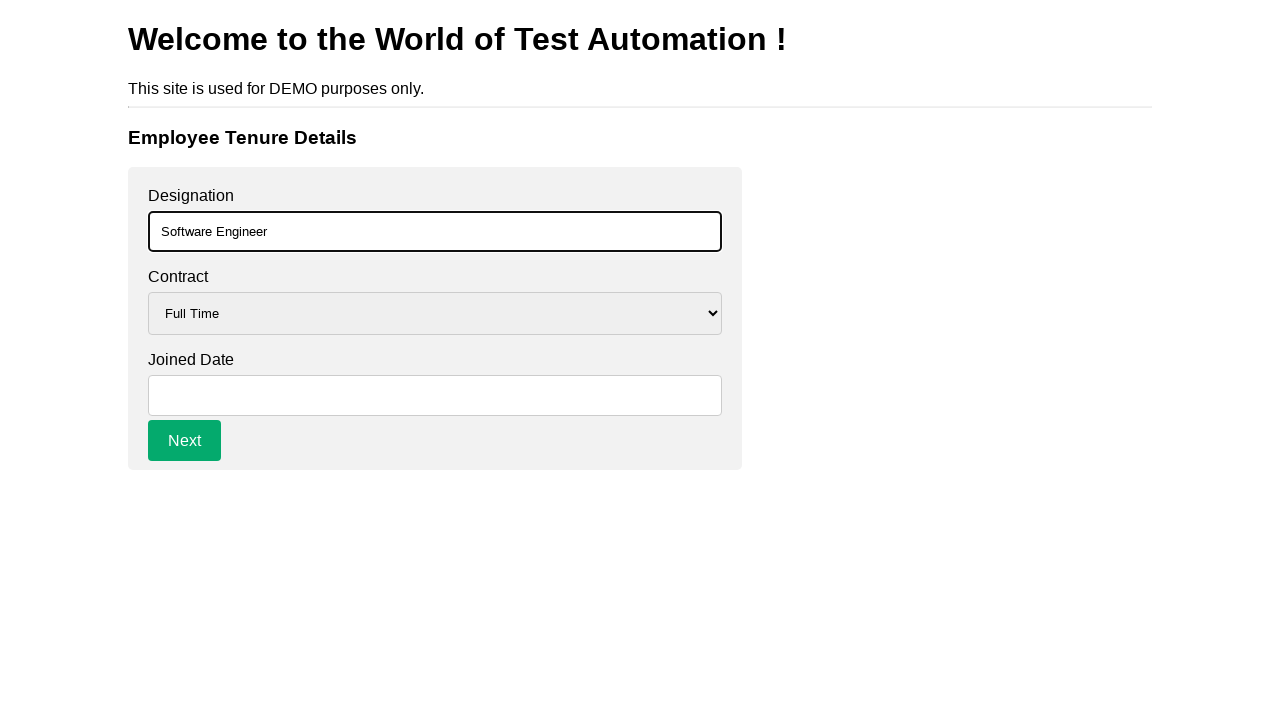

Clicked Next button to submit and complete registration at (184, 441) on xpath=//a[text()='Next']
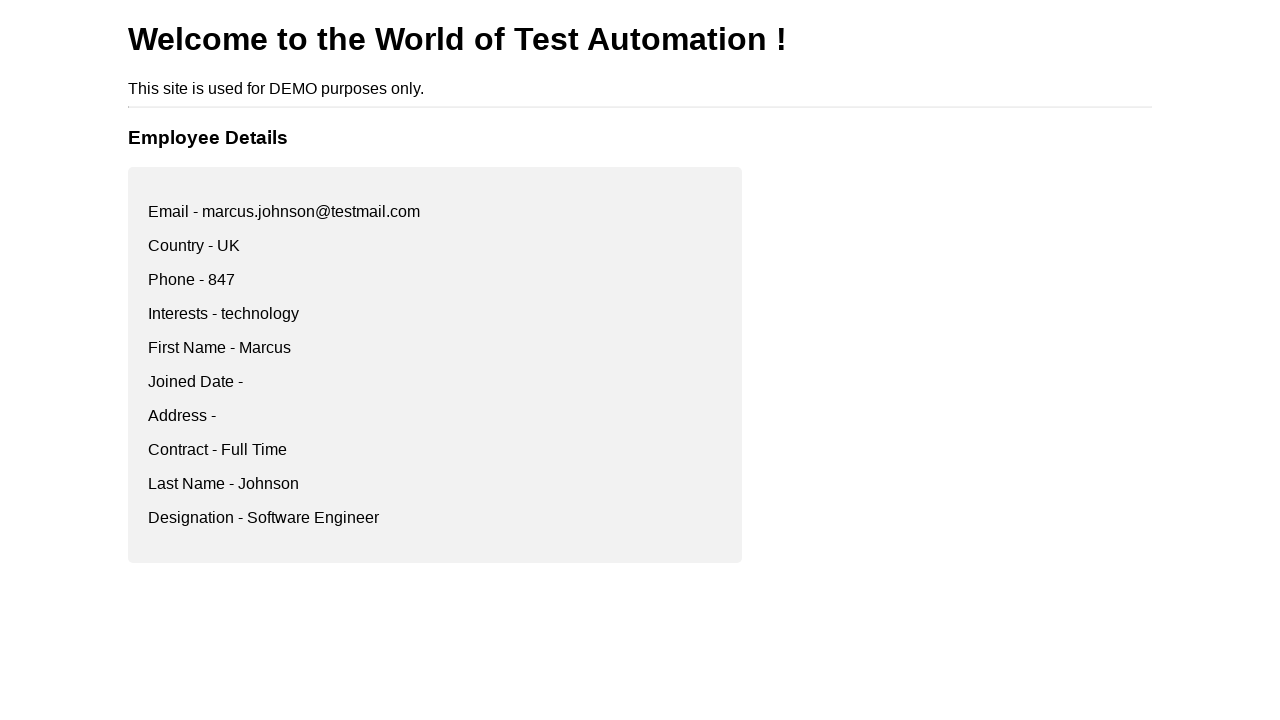

Waited for form completion (1000ms timeout)
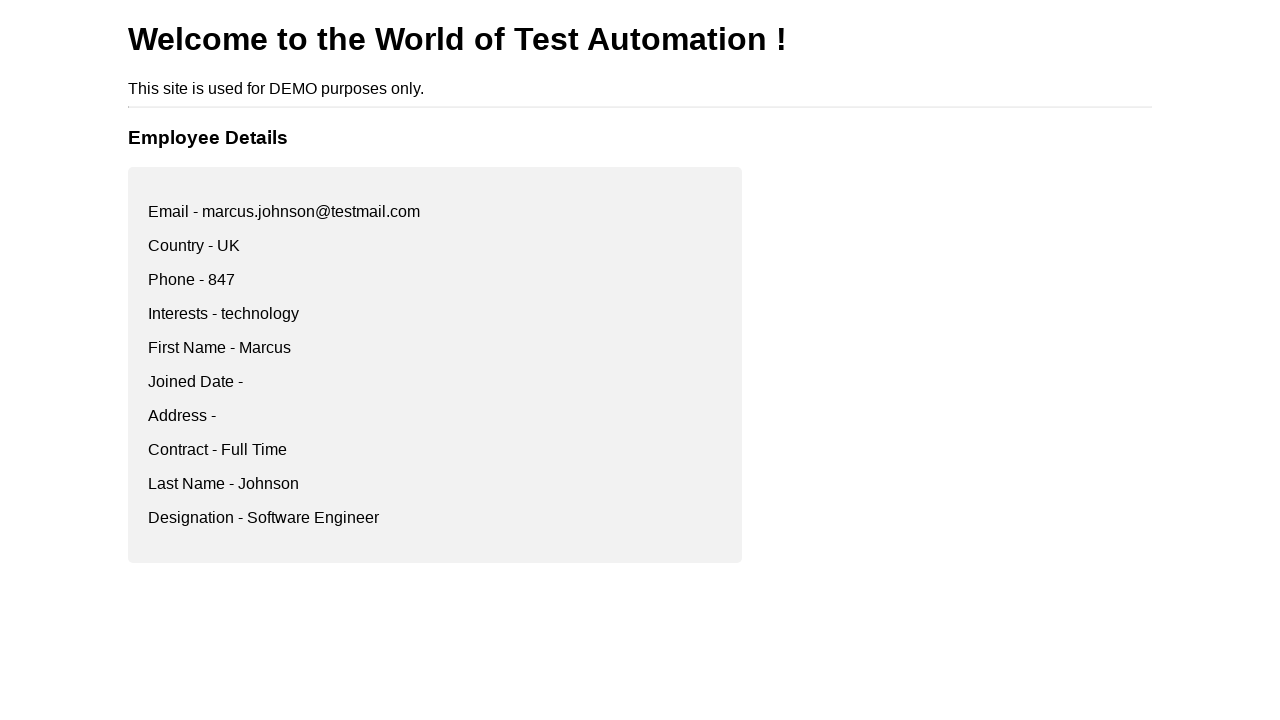

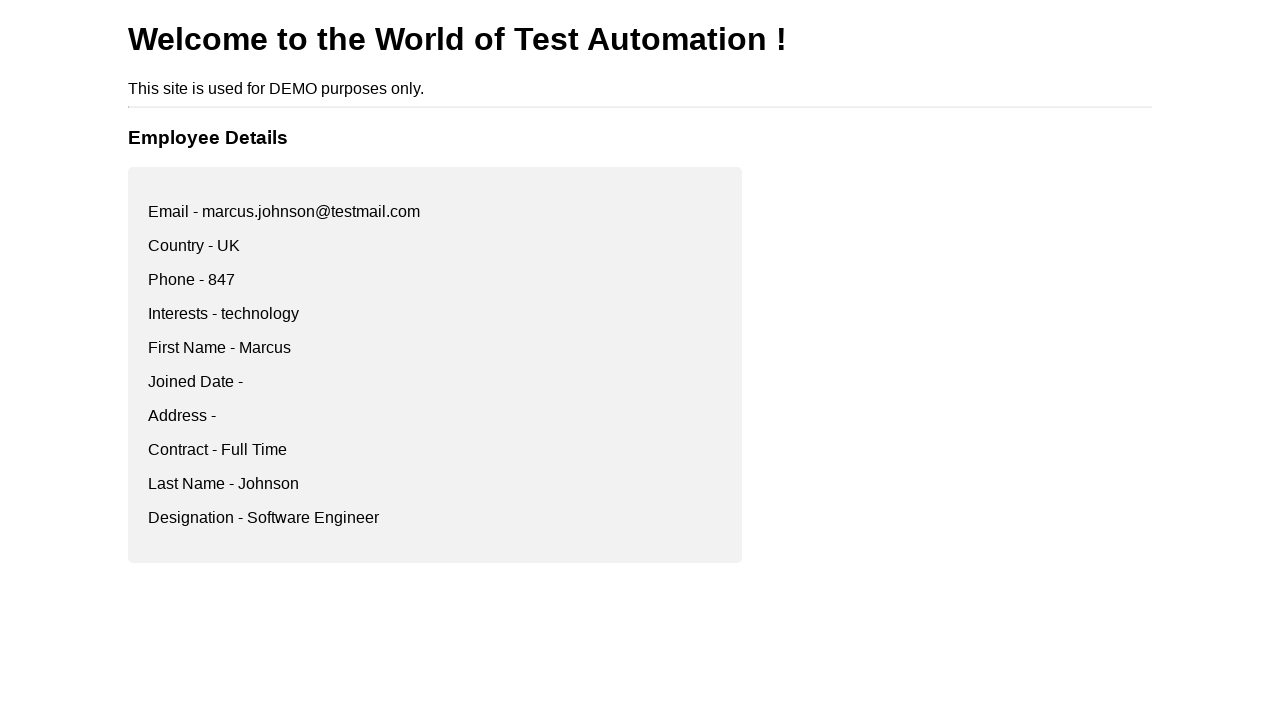